Navigates to the OrangeHRM demo login page, maximizes the window, and verifies the page loads by checking the title and URL.

Starting URL: https://opensource-demo.orangehrmlive.com/web/index.php/auth/login

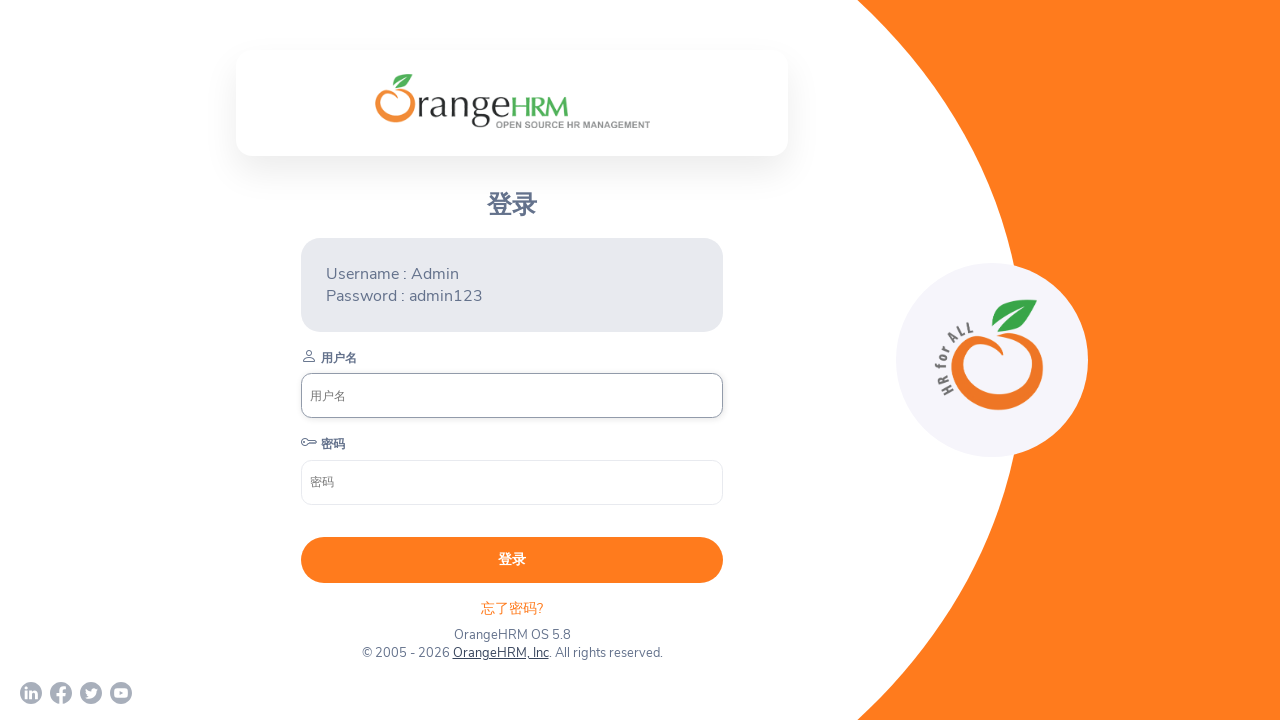

Navigated to OrangeHRM demo login page
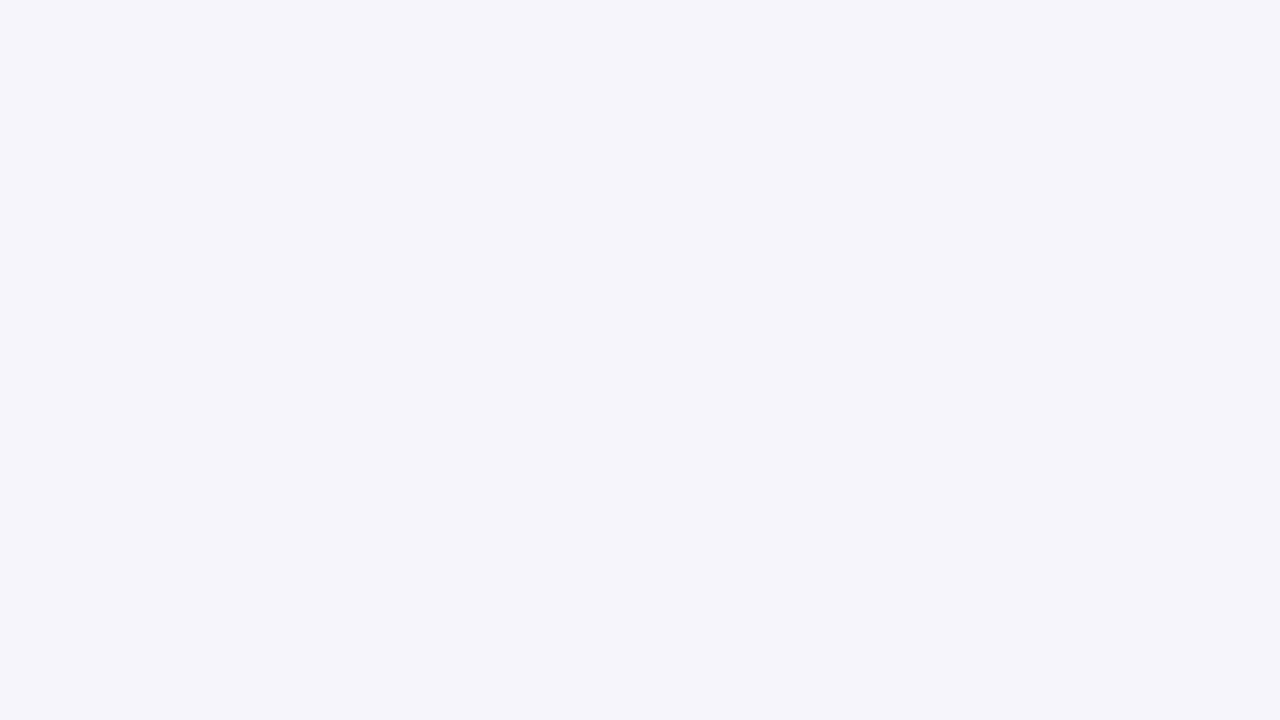

Maximized window to 1920x1080
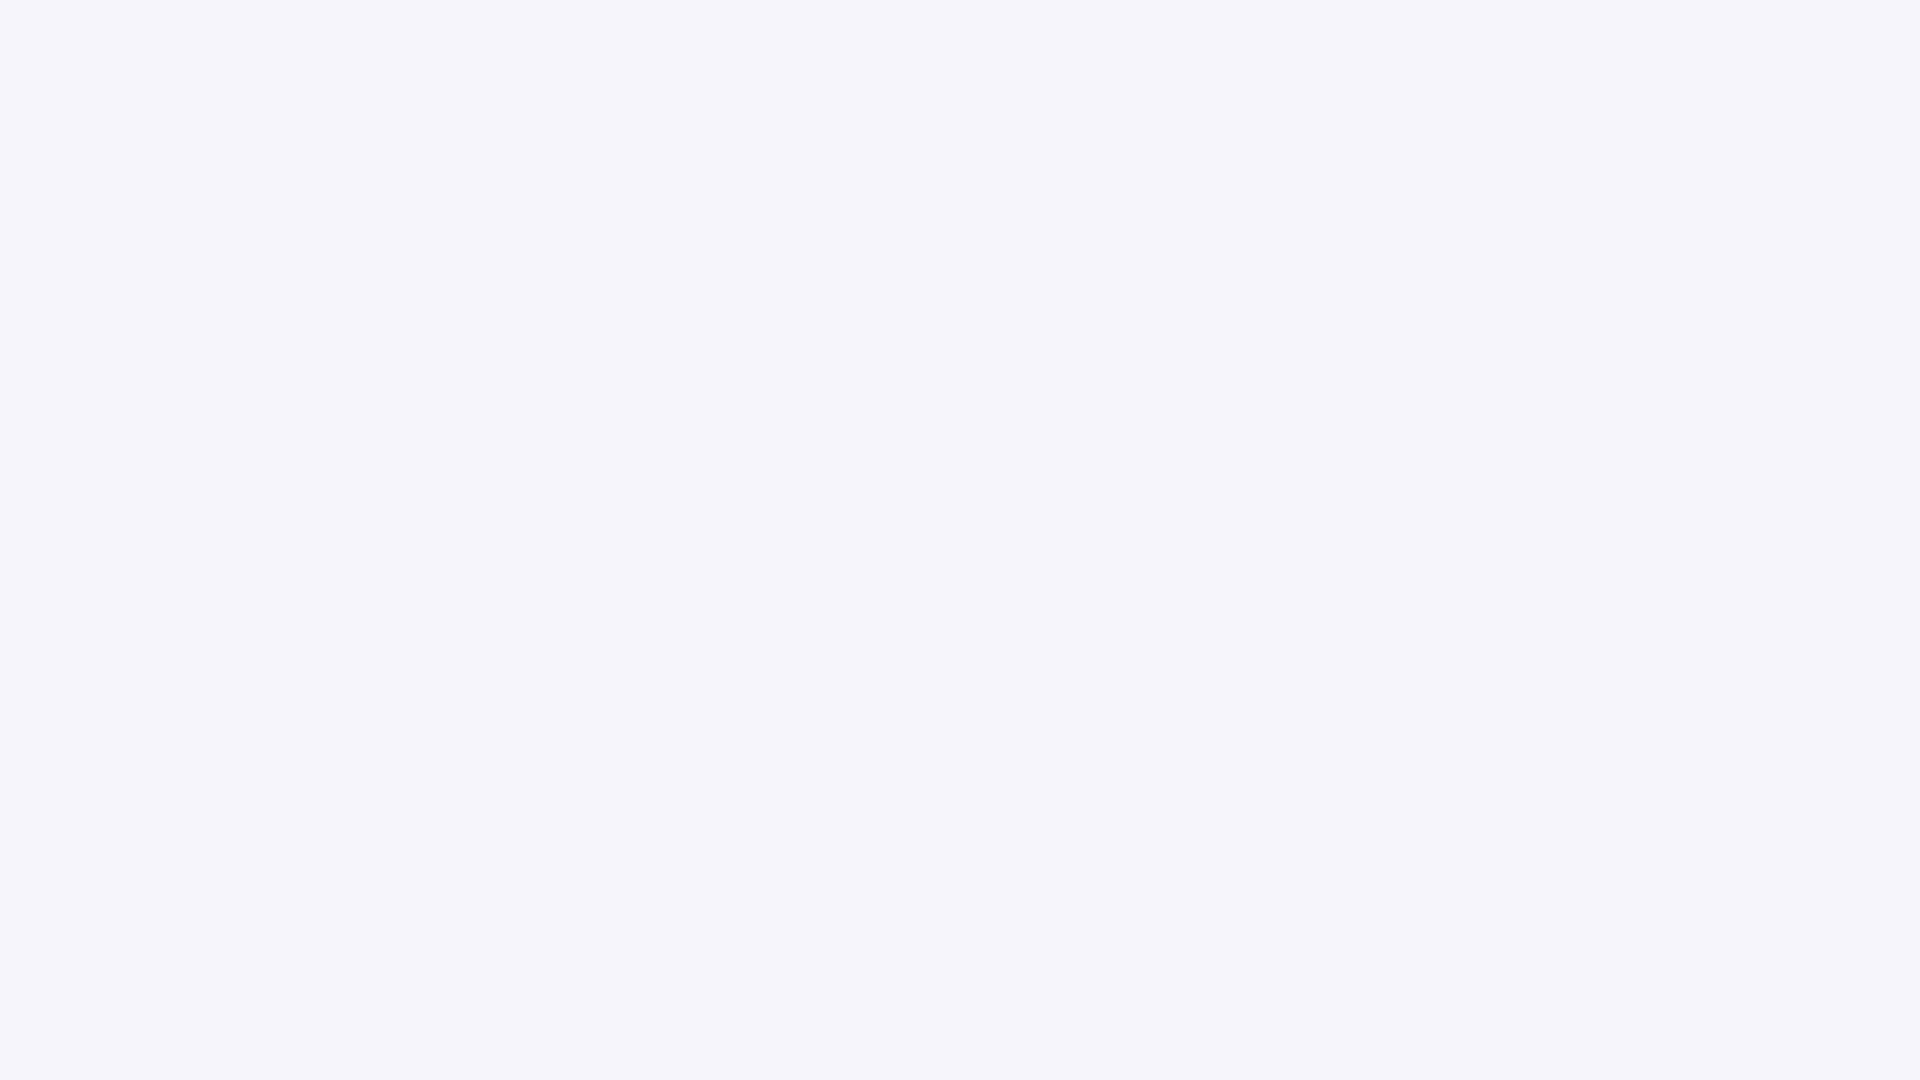

Waited for page DOM to be fully loaded
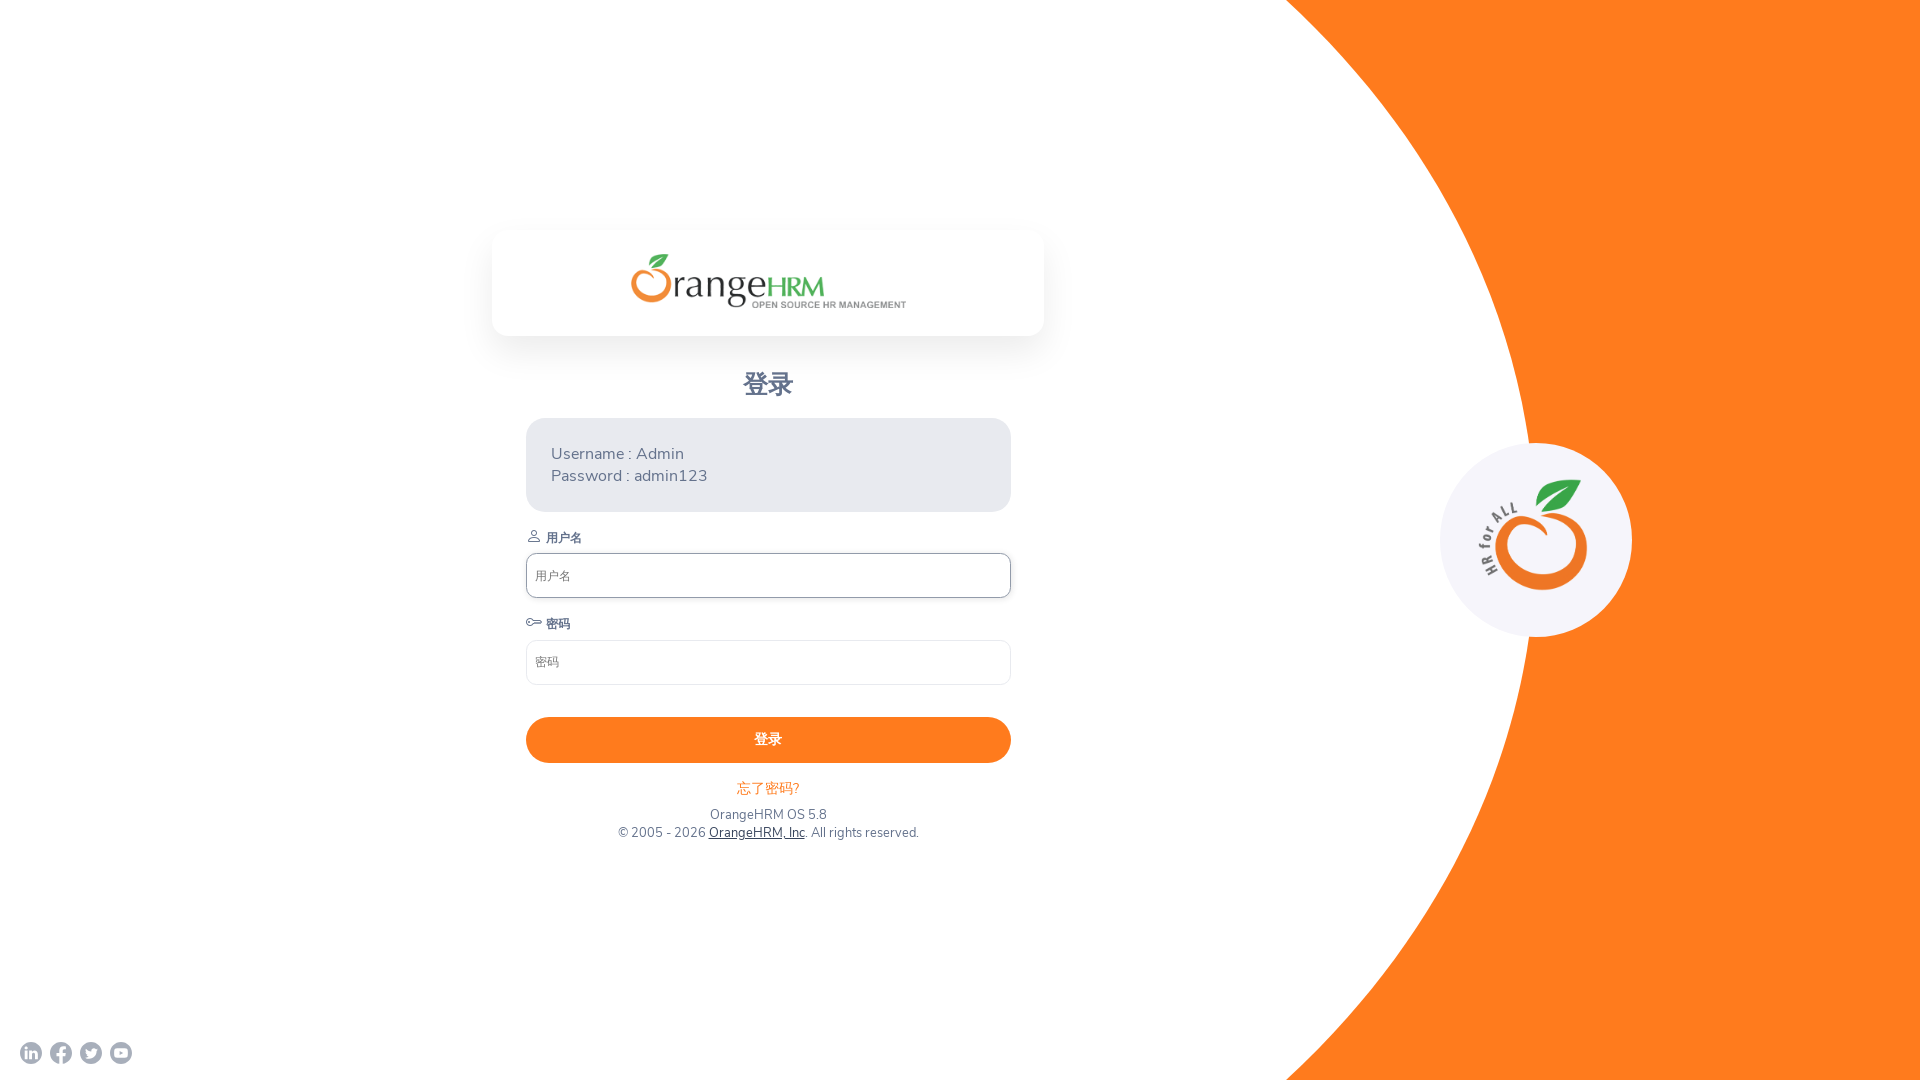

Retrieved page title: 'OrangeHRM'
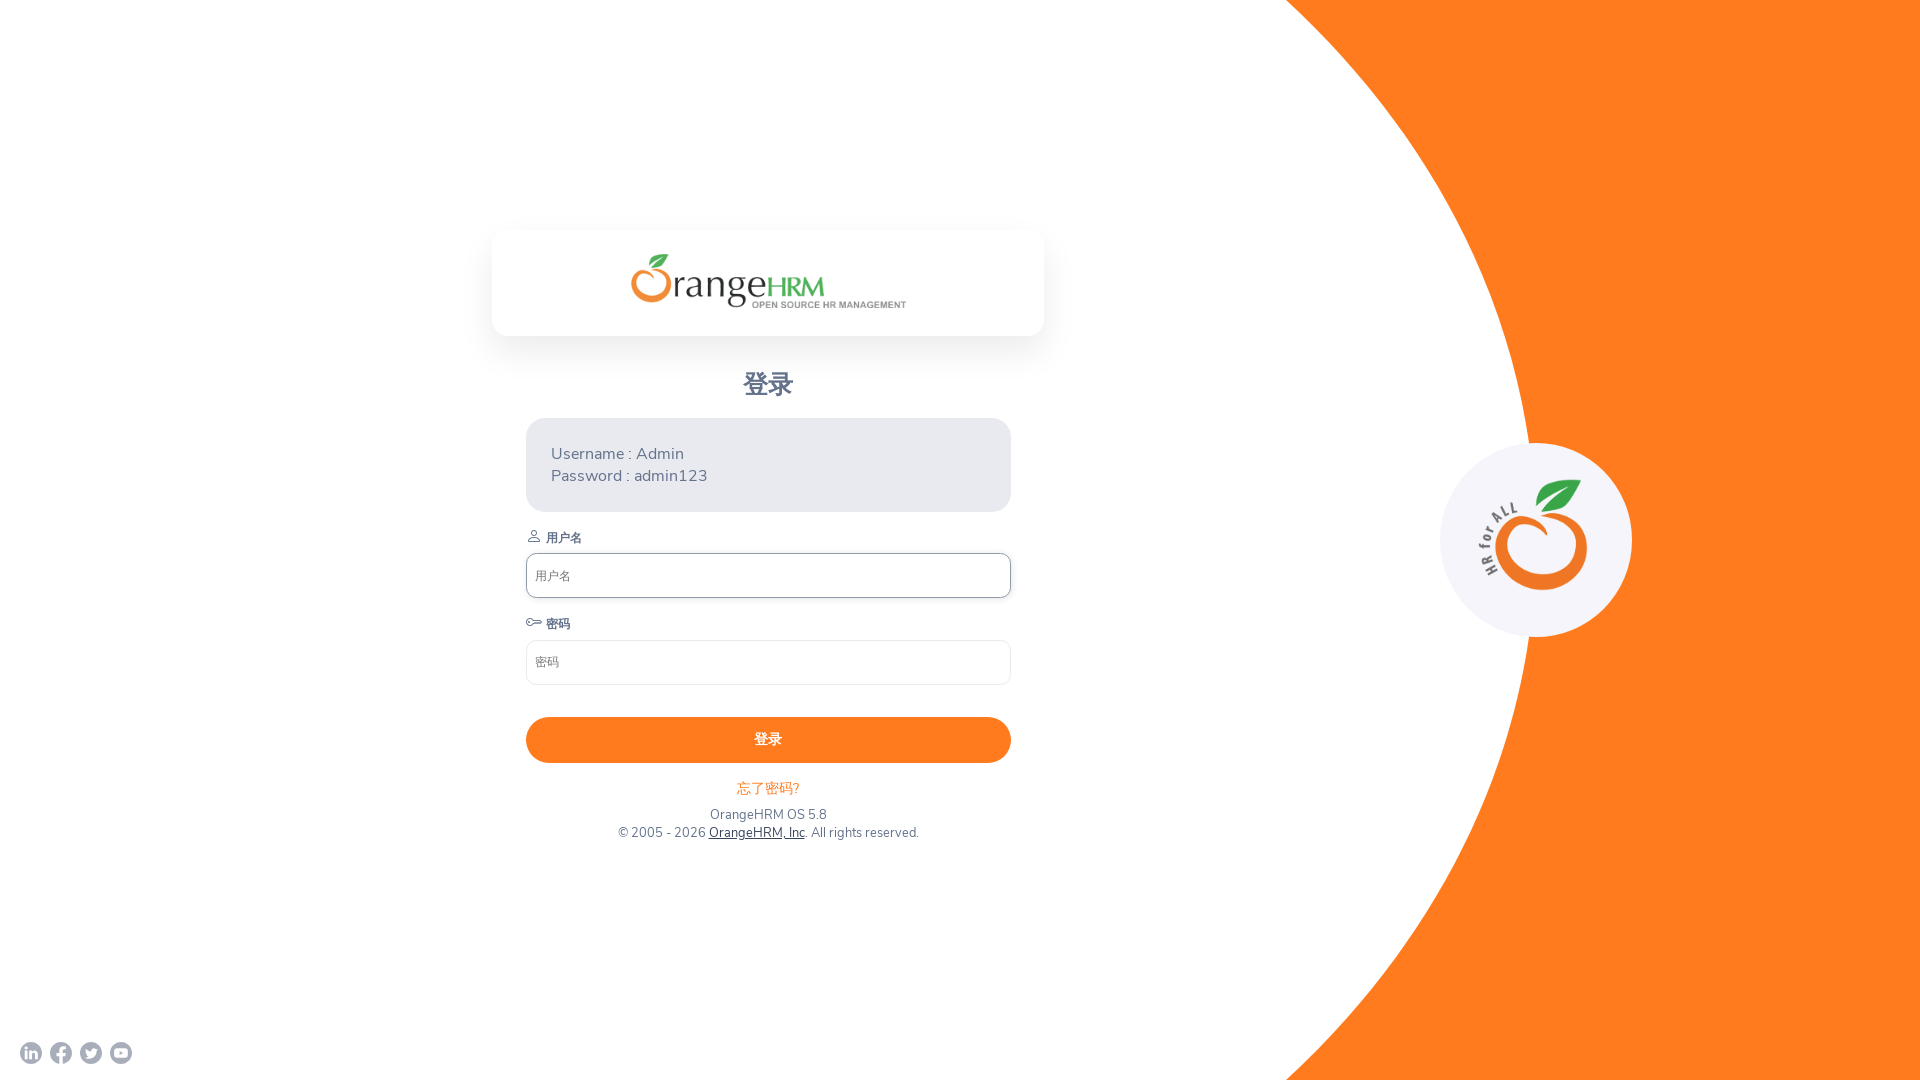

Retrieved current URL: 'https://opensource-demo.orangehrmlive.com/web/index.php/auth/login'
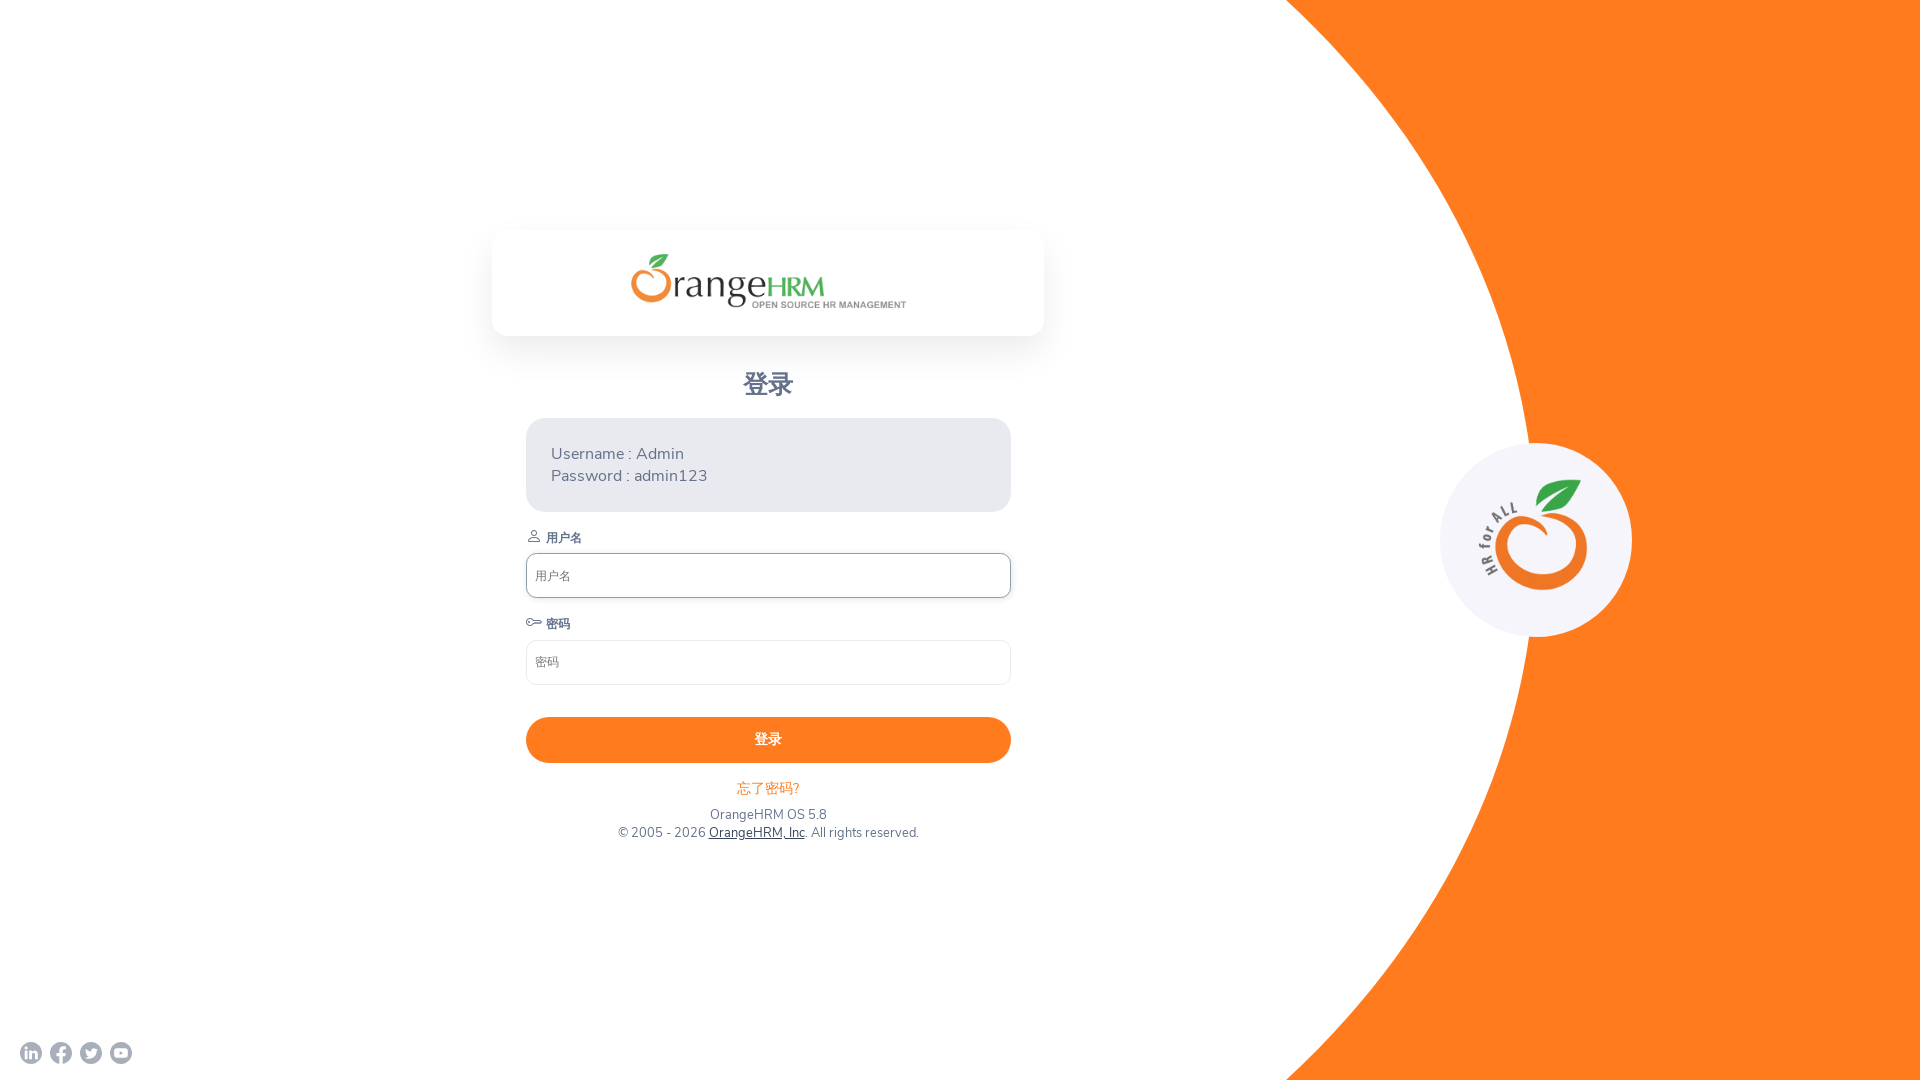

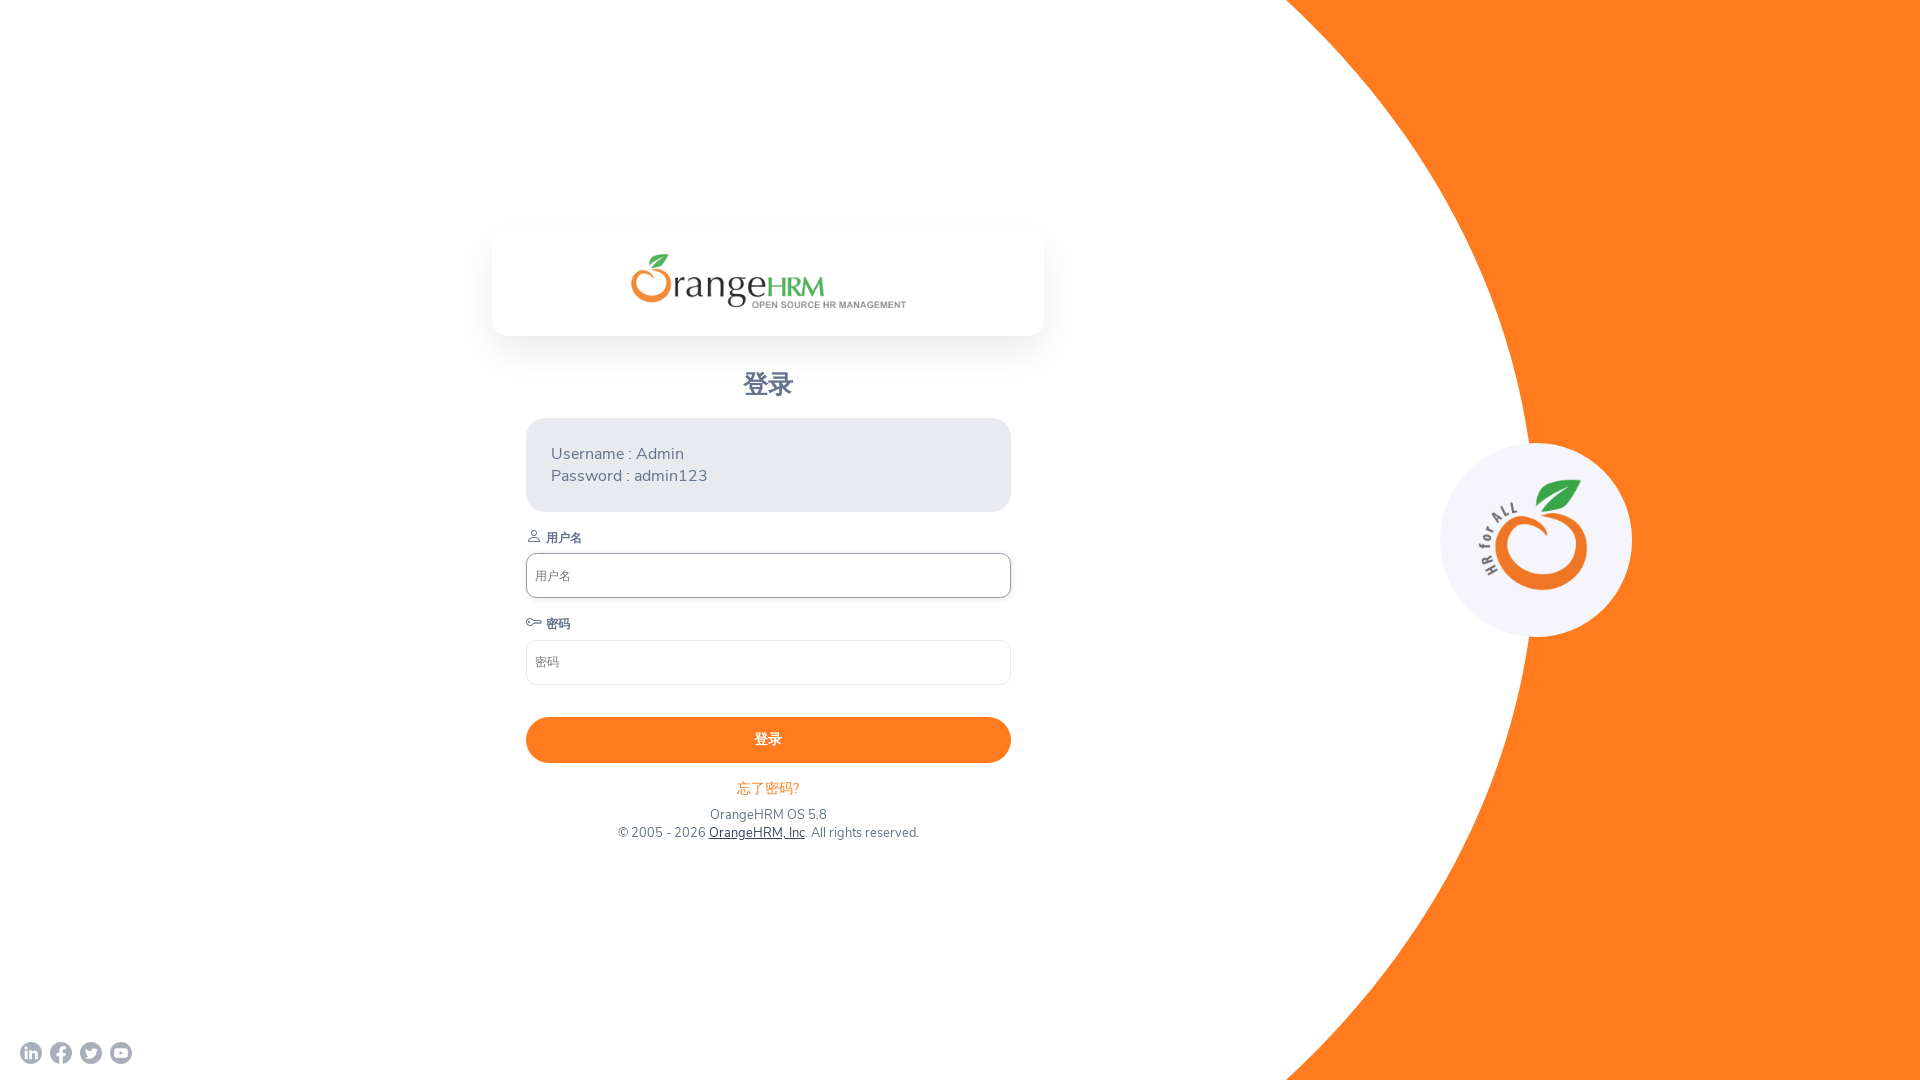